Tests checkbox selection and deselection by clicking the first checkbox and verifying its selected state changes

Starting URL: http://the-internet.herokuapp.com/checkboxes

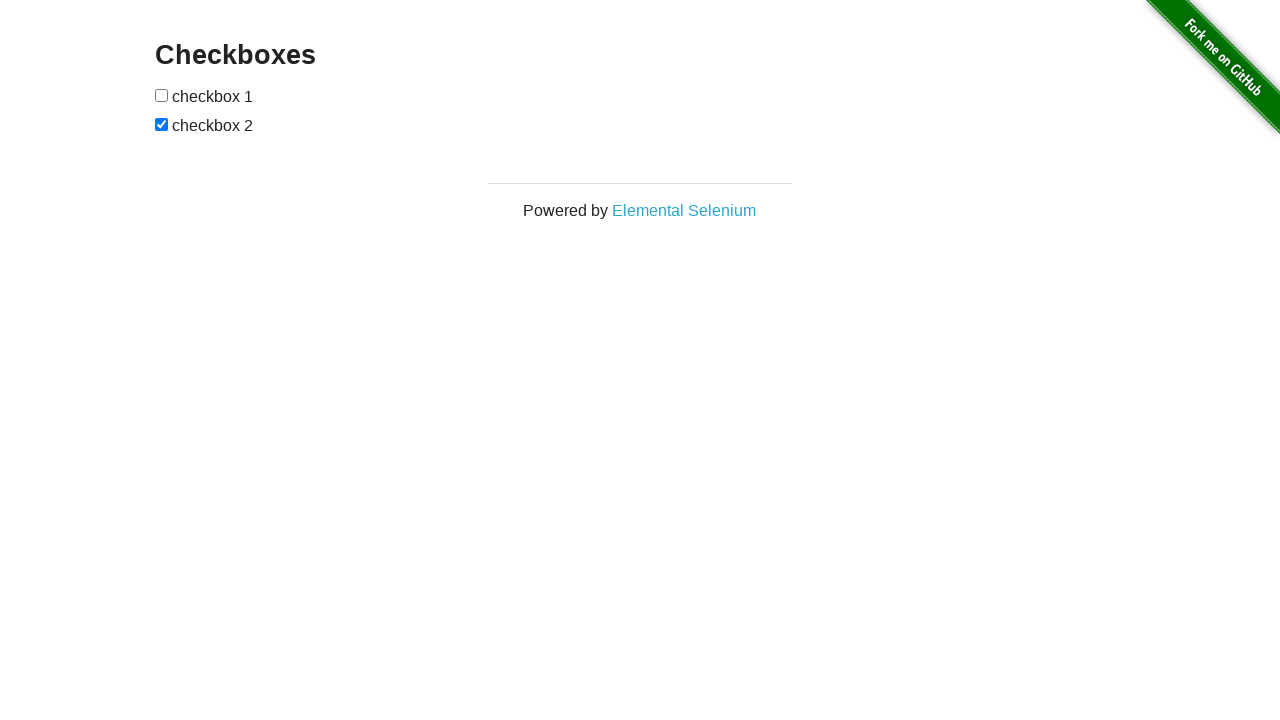

Navigated to checkboxes page
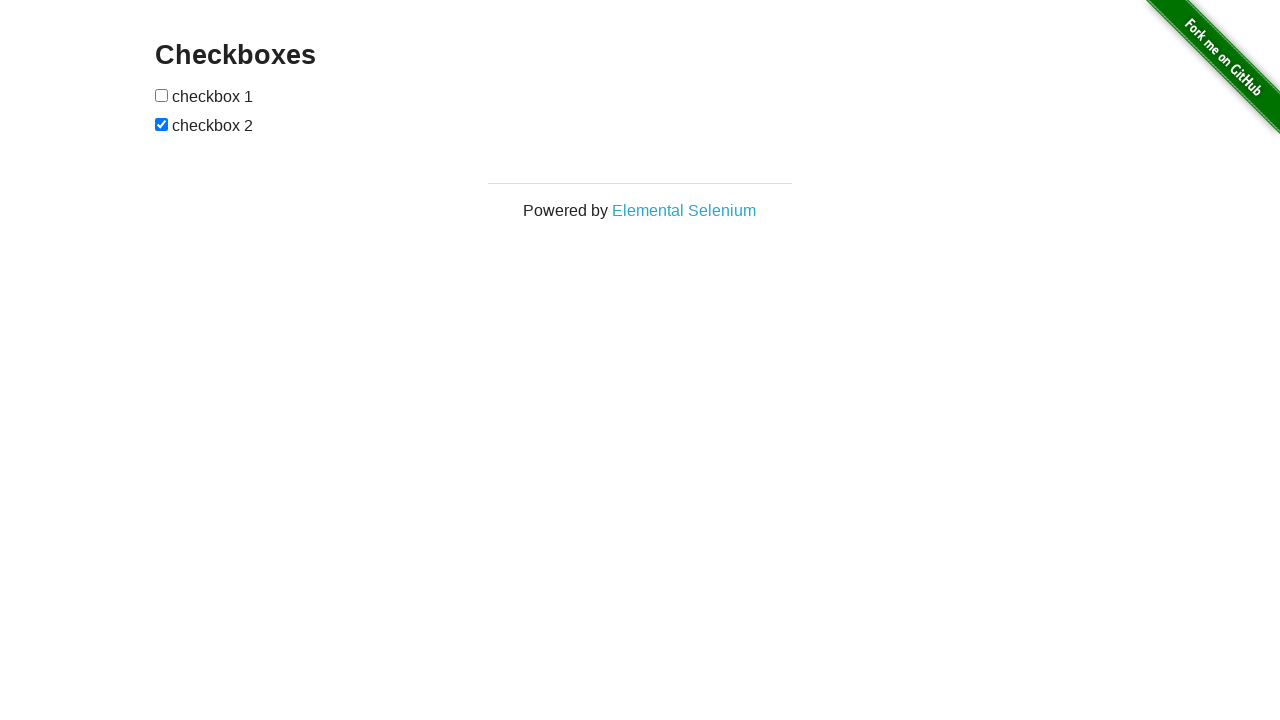

Located the first checkbox element
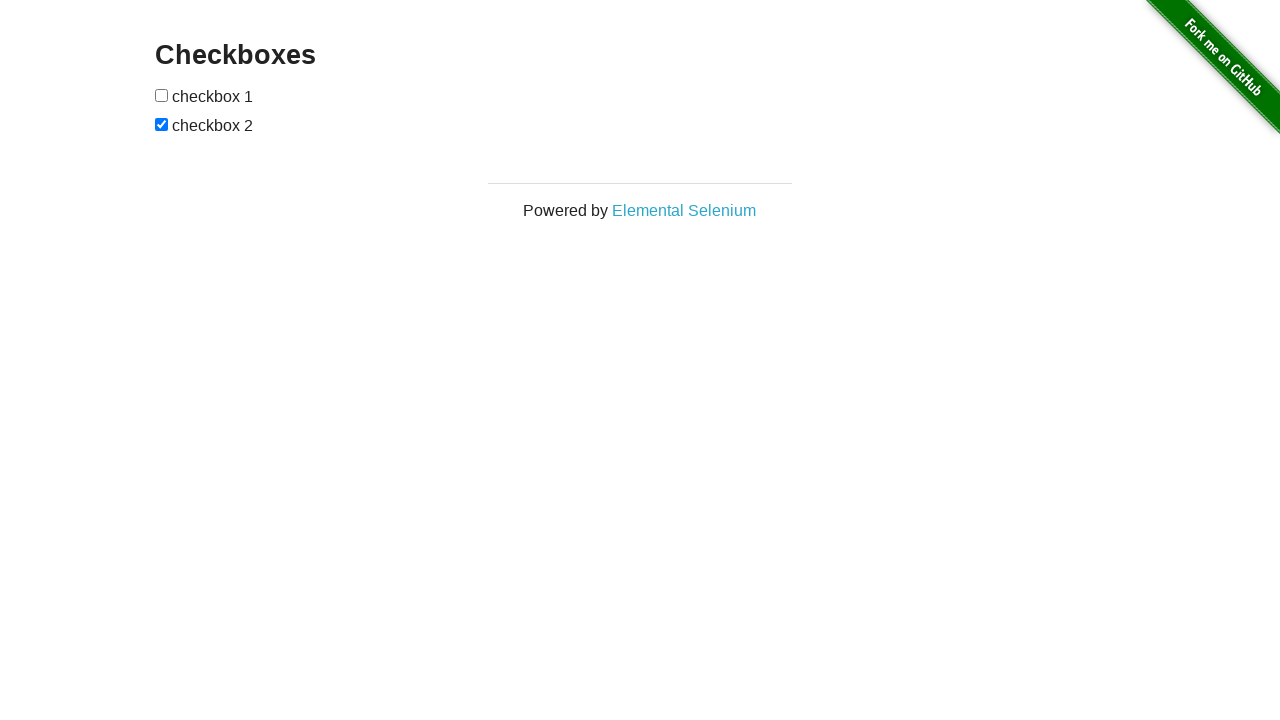

Verified first checkbox is initially unchecked
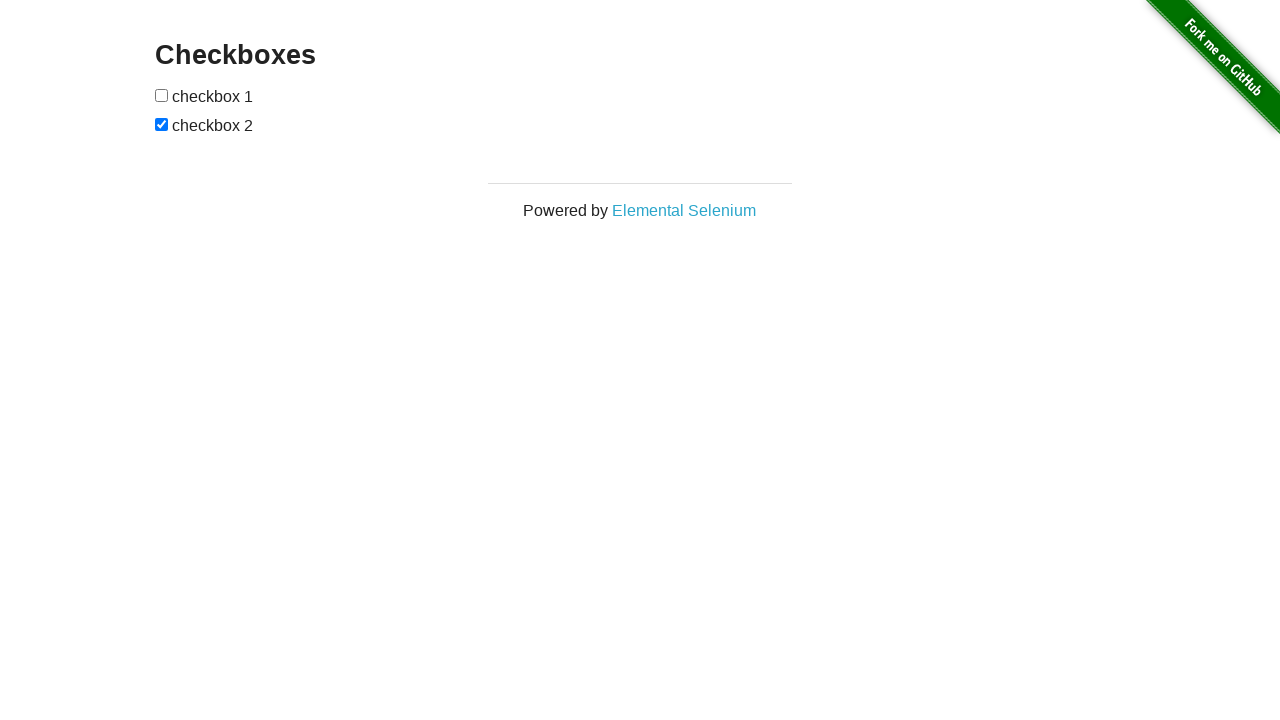

Clicked first checkbox to select it at (162, 95) on #checkboxes input >> nth=0
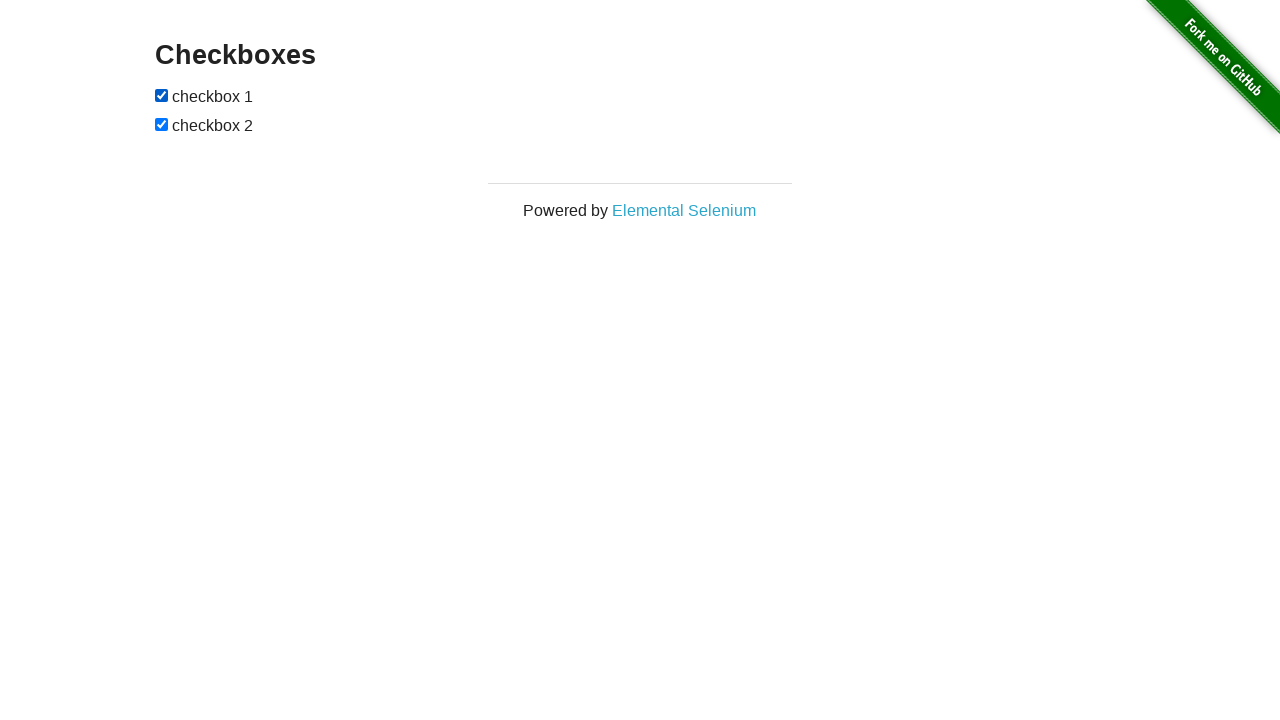

Verified first checkbox is now checked
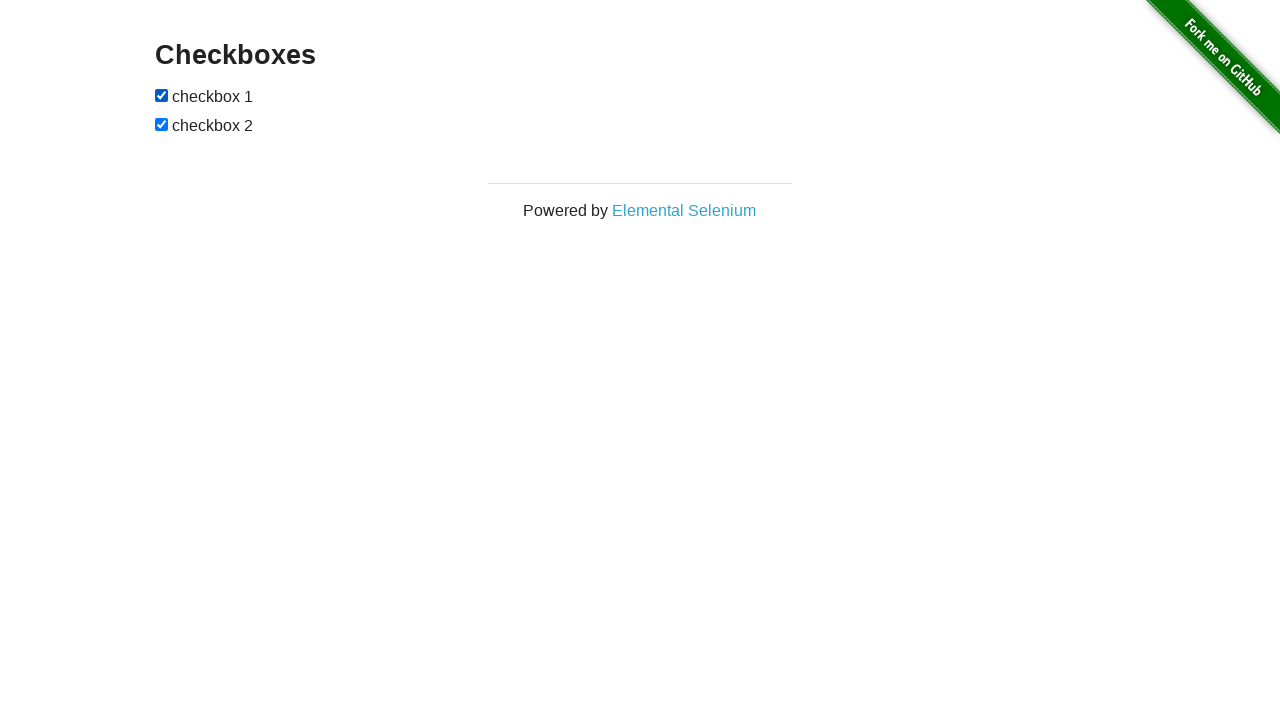

Clicked first checkbox again to deselect it at (162, 95) on #checkboxes input >> nth=0
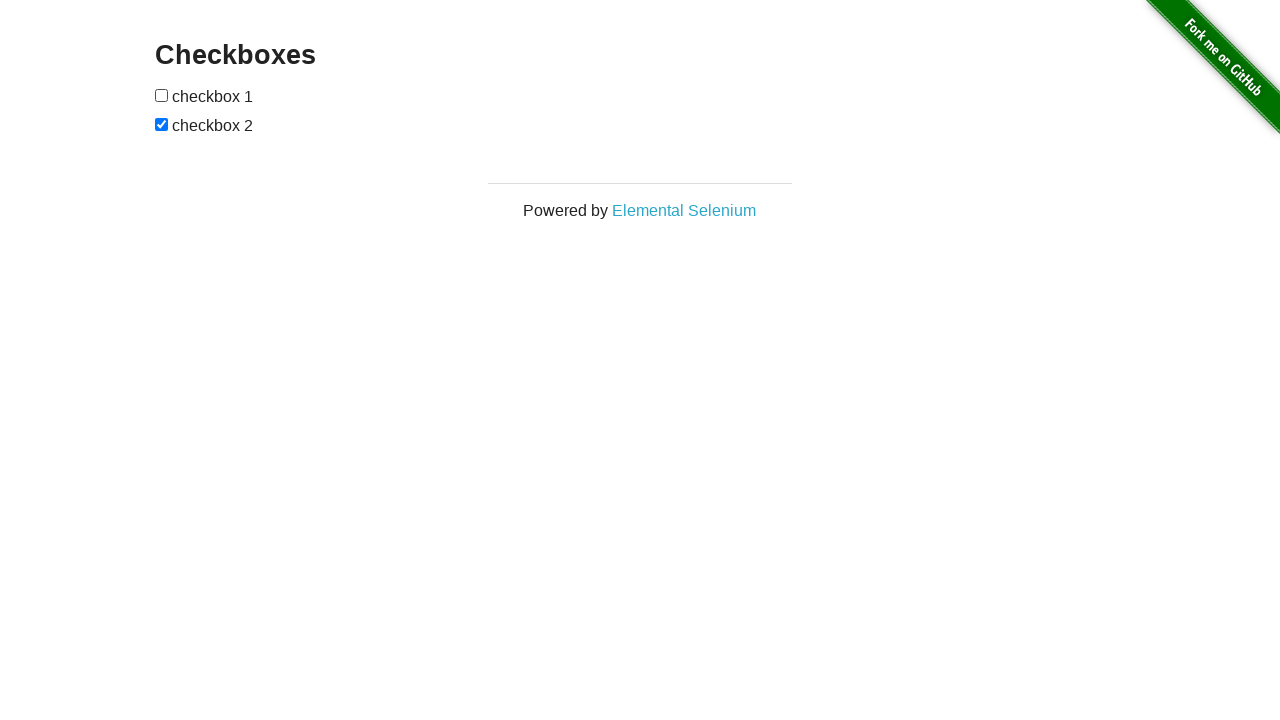

Verified first checkbox is now unchecked
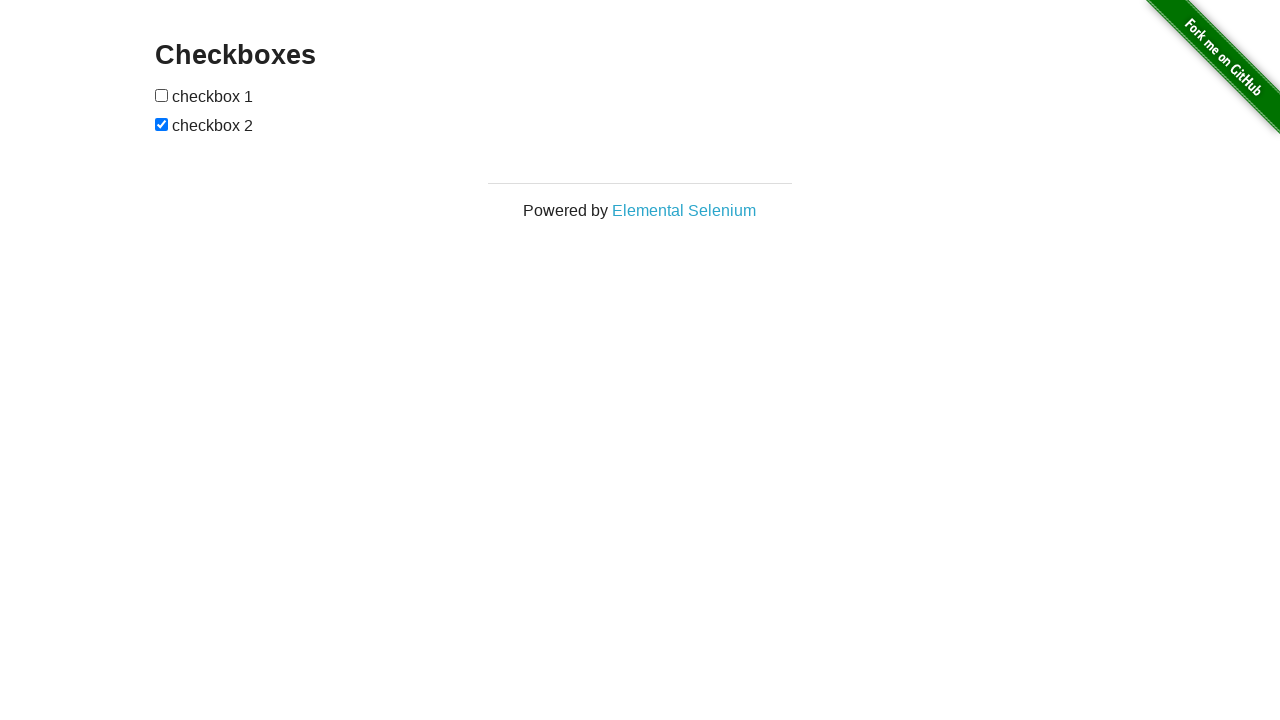

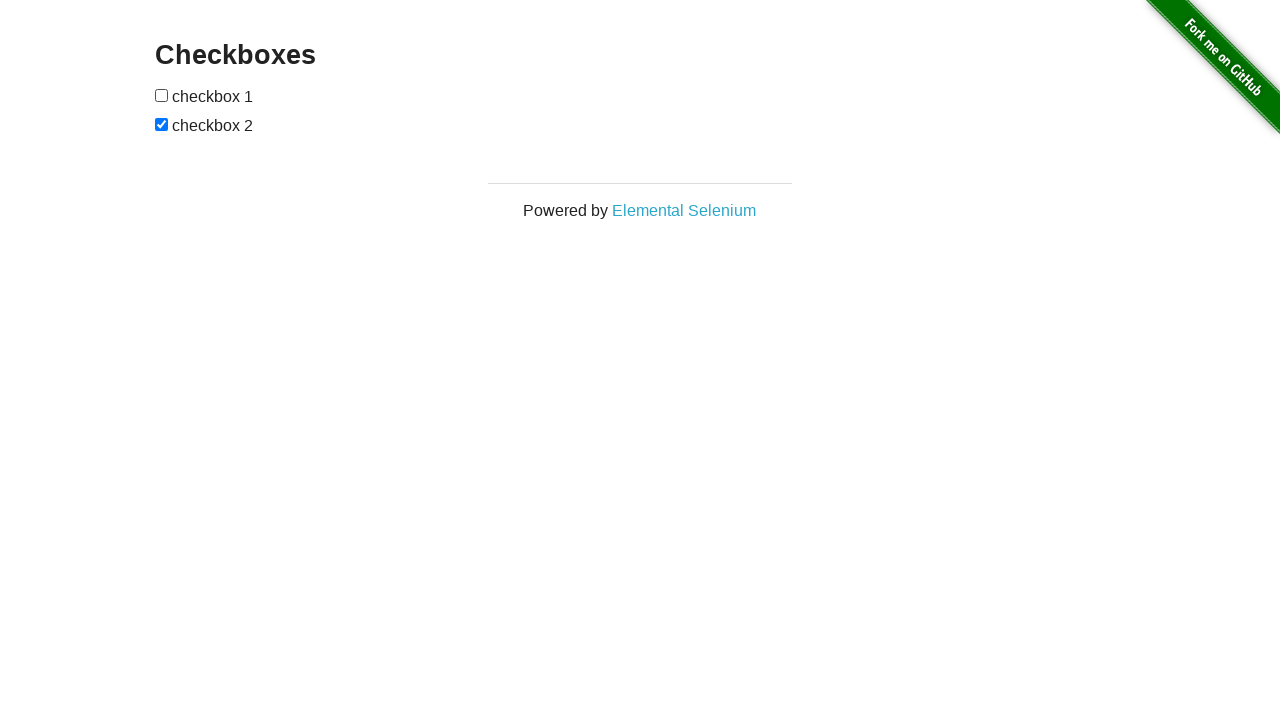